Tests dropdown selection functionality by navigating to the Dropdown page and selecting an option by visible text

Starting URL: https://practice.cydeo.com/

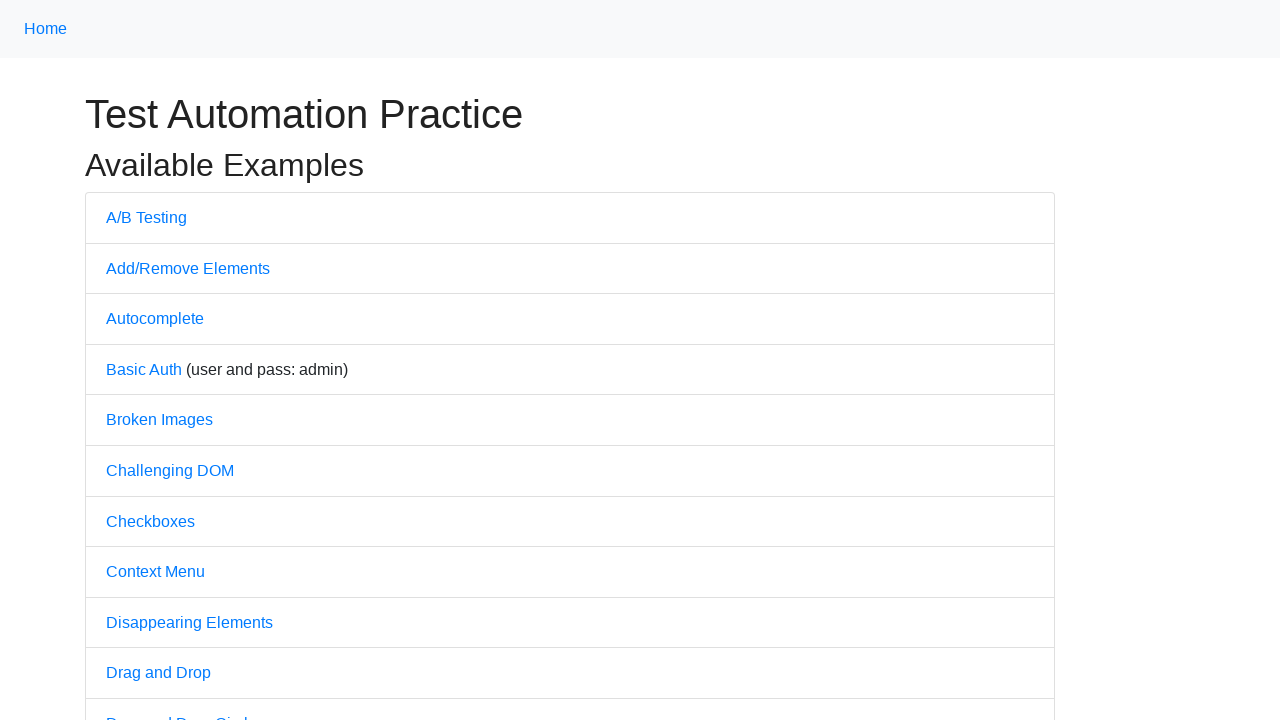

Clicked on Dropdown link at (143, 360) on text='Dropdown'
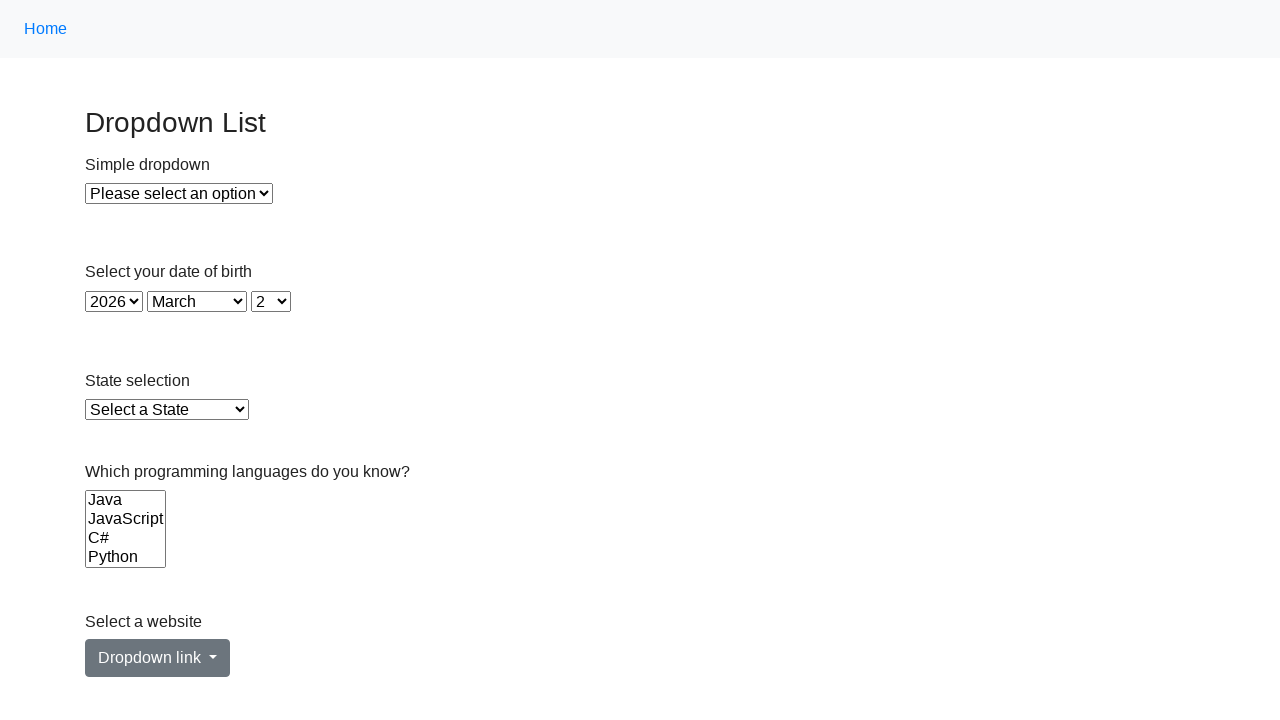

Selected 'Option 1' from dropdown menu on xpath=//select[@id='dropdown']
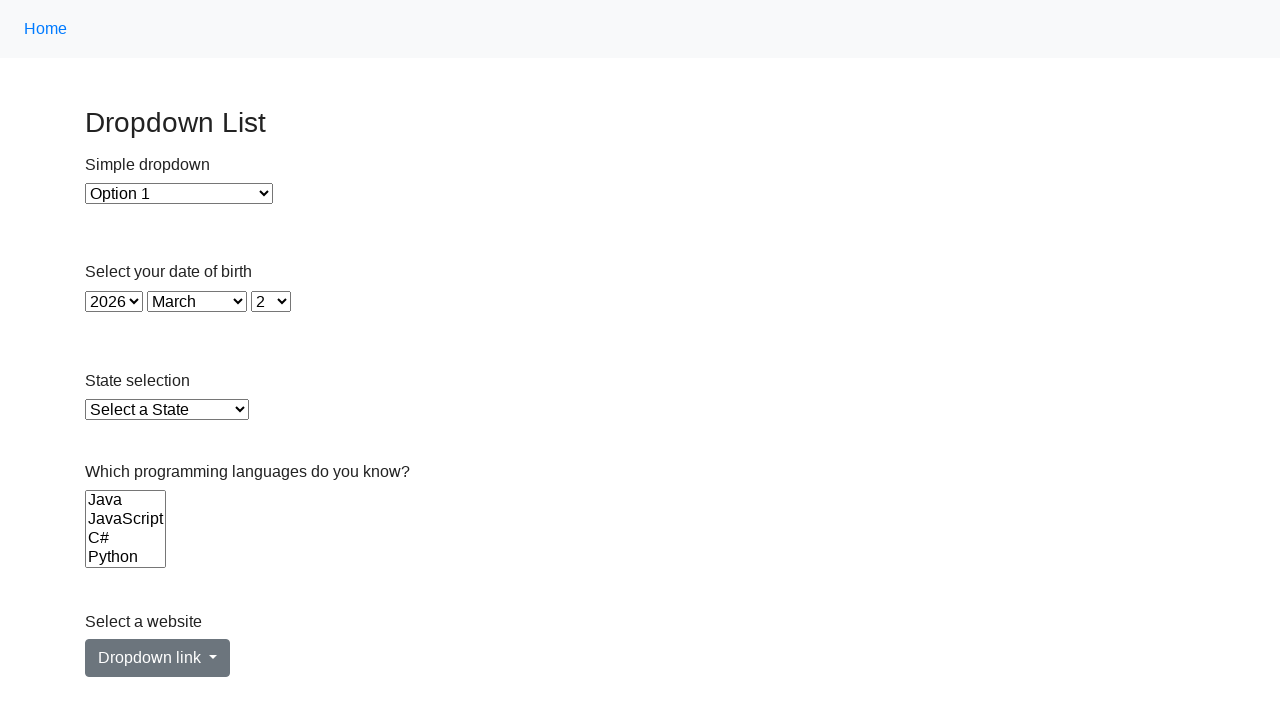

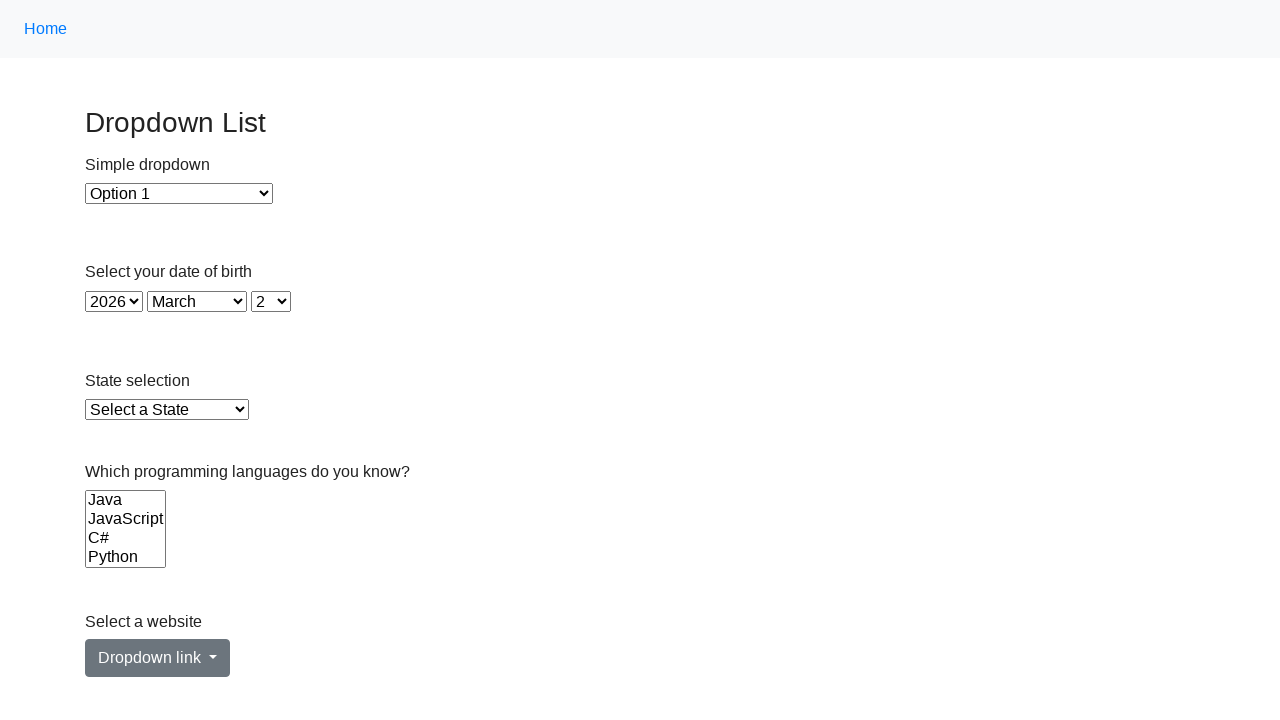